Tests drag and drop functionality on jQuery UI by navigating to the Droppable demo, switching to the iframe, and performing a drag and drop action from a draggable element to a droppable target

Starting URL: https://jqueryui.com/

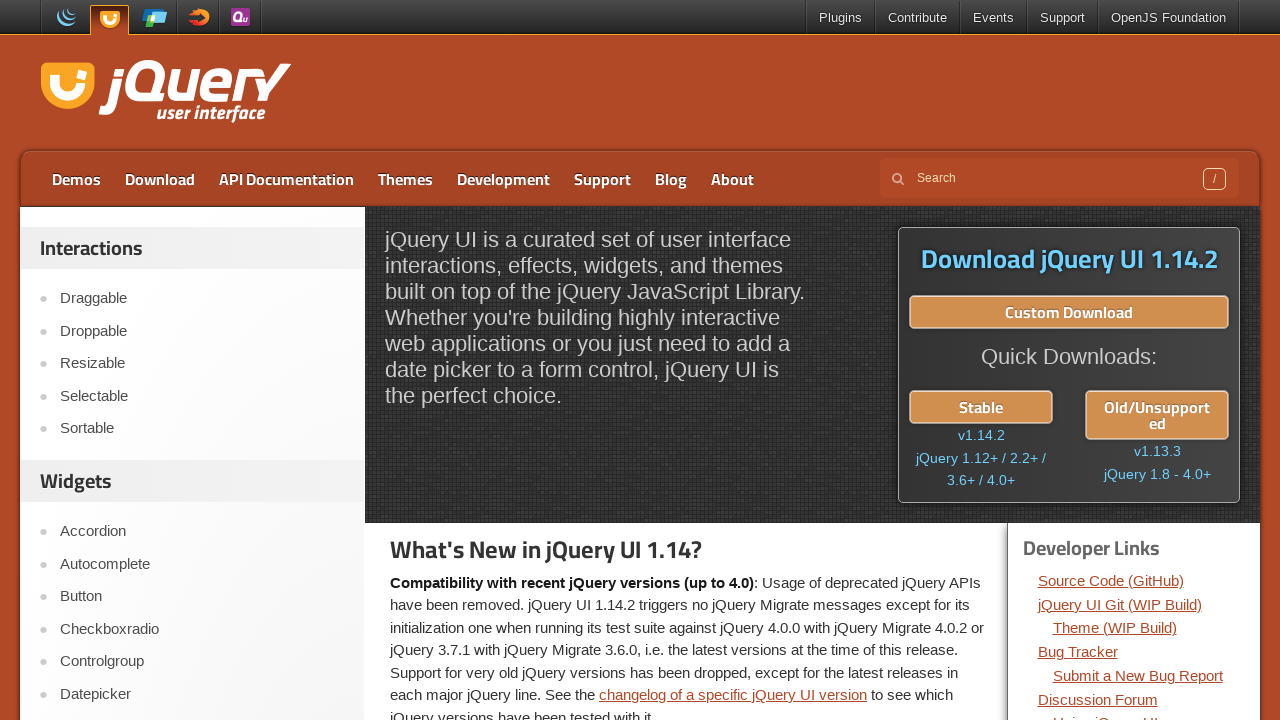

Clicked on the Droppable tab in the sidebar at (202, 331) on xpath=//div[@id='sidebar']/aside[1]/ul/li >> text=Droppable
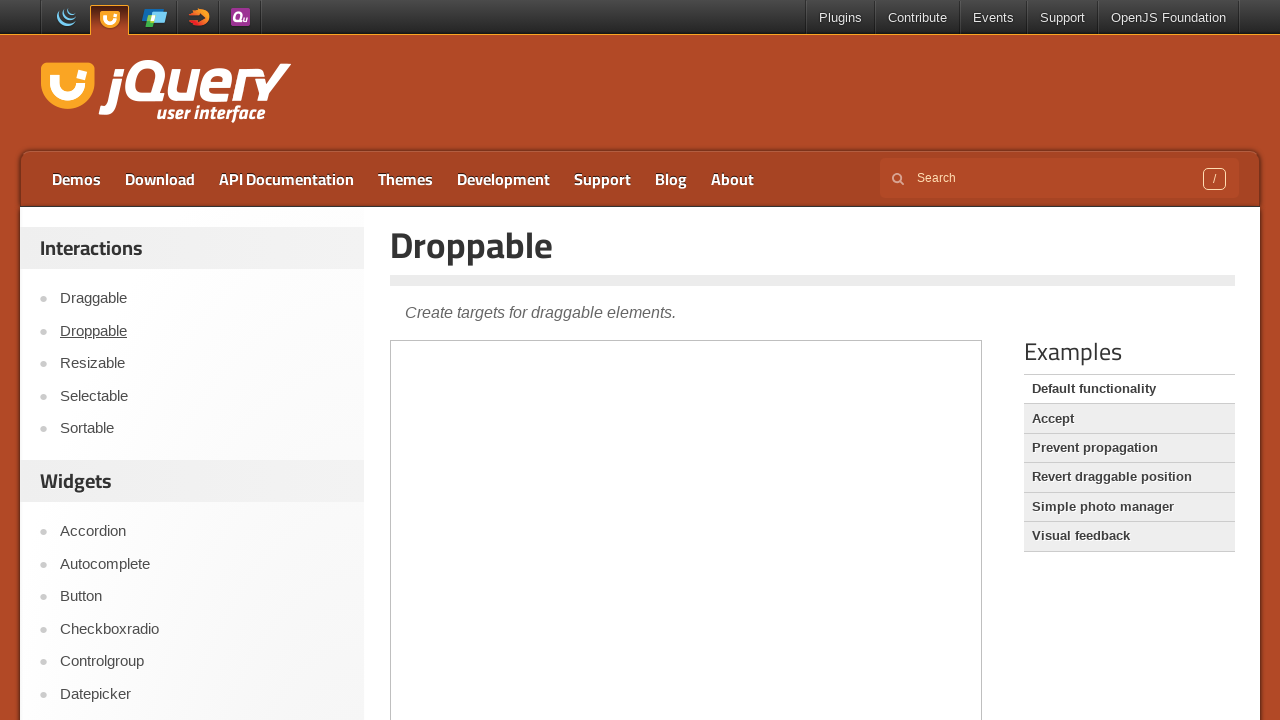

Iframe with demo-frame selector loaded
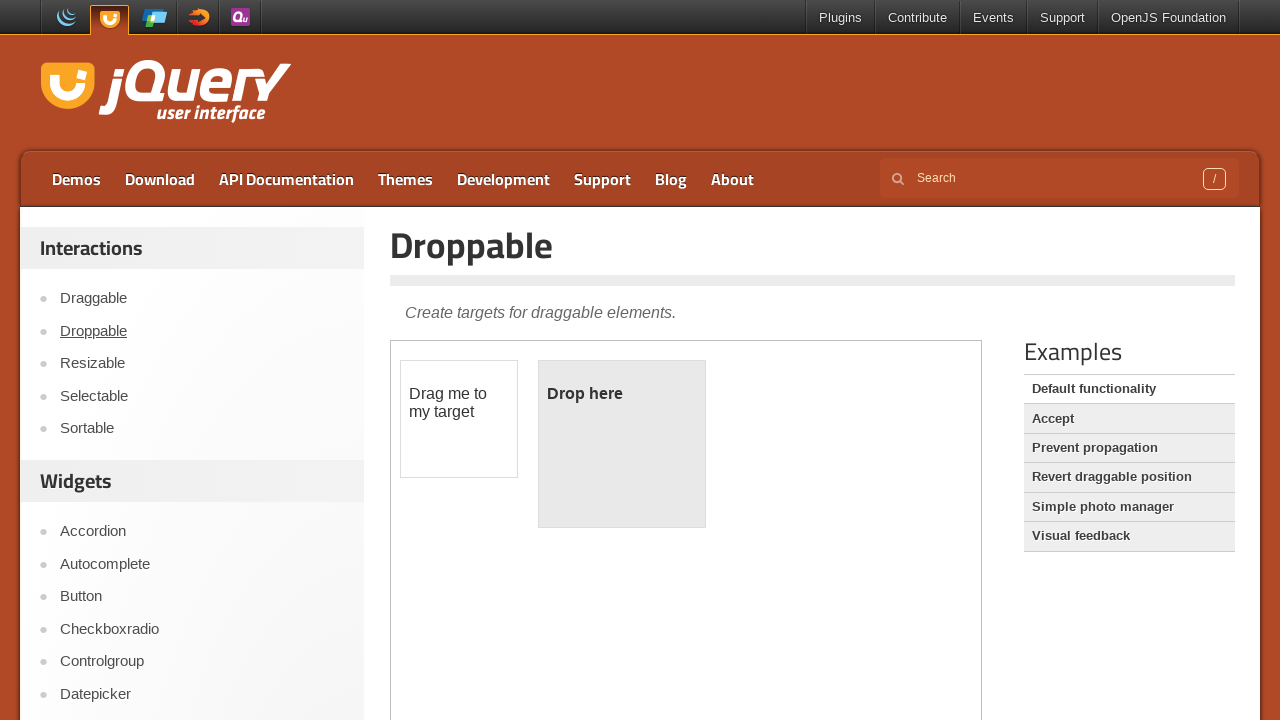

Switched to the demo iframe
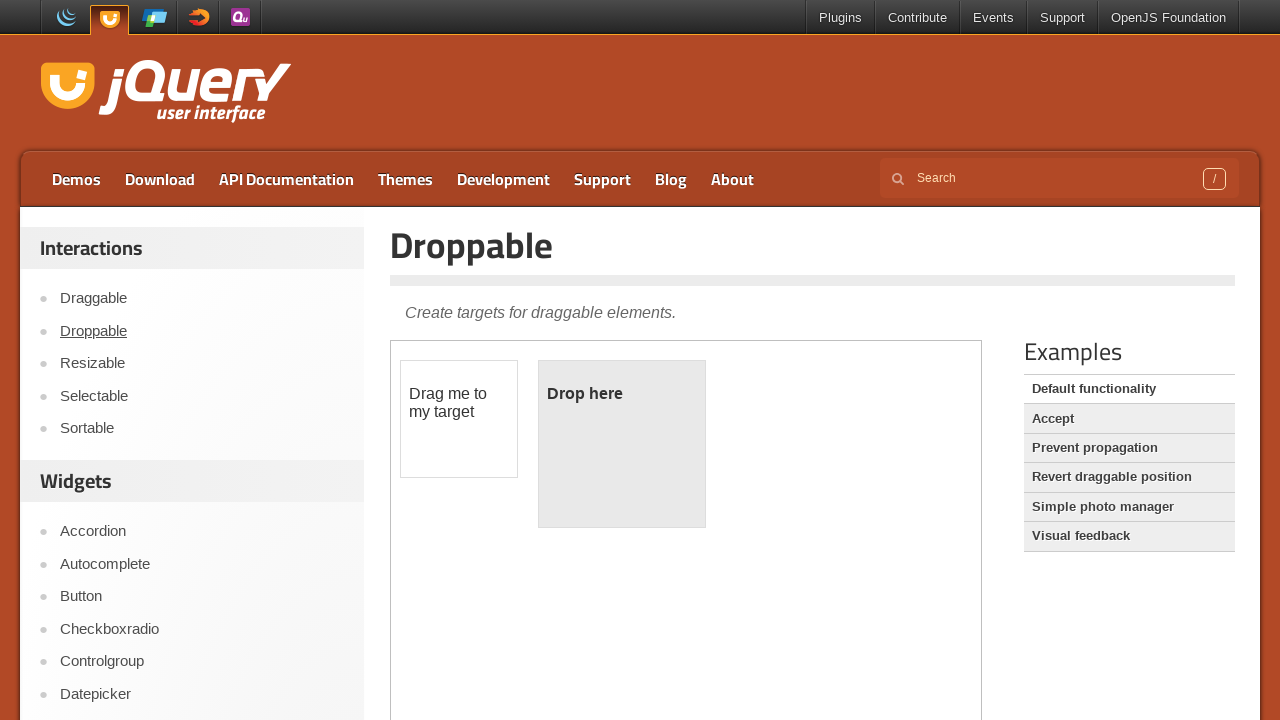

Draggable element is visible in the iframe
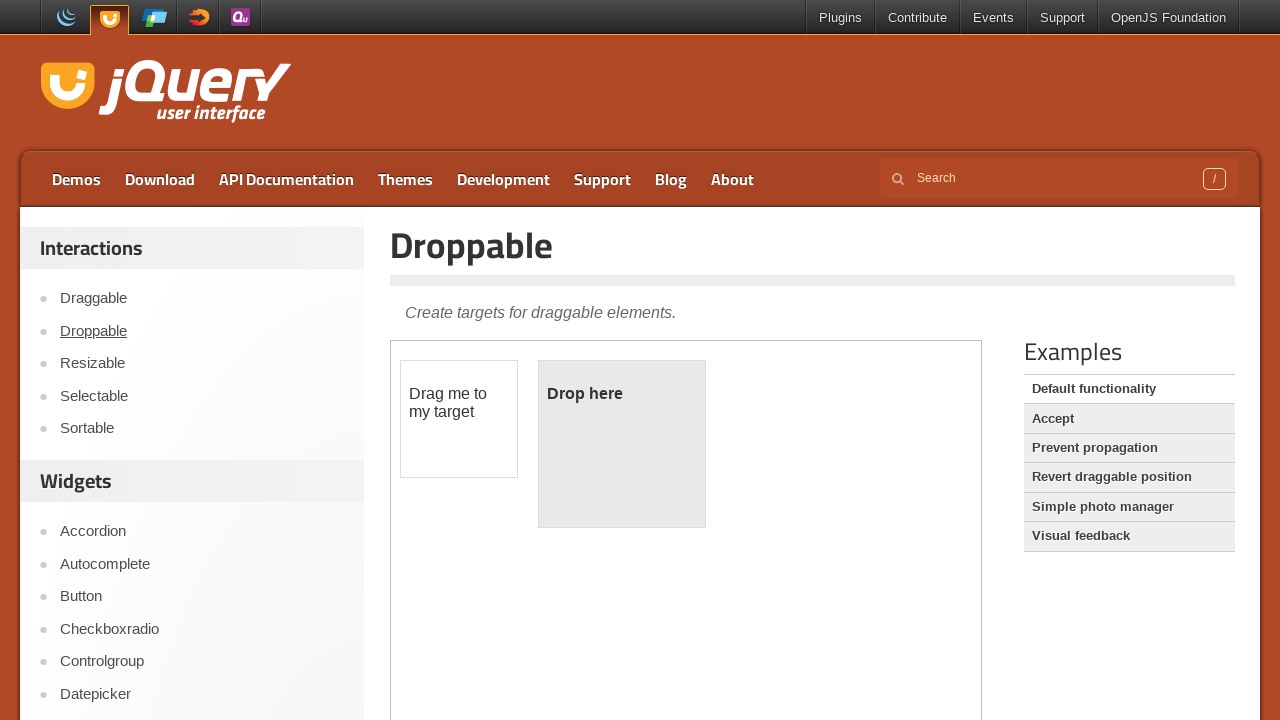

Droppable element is visible in the iframe
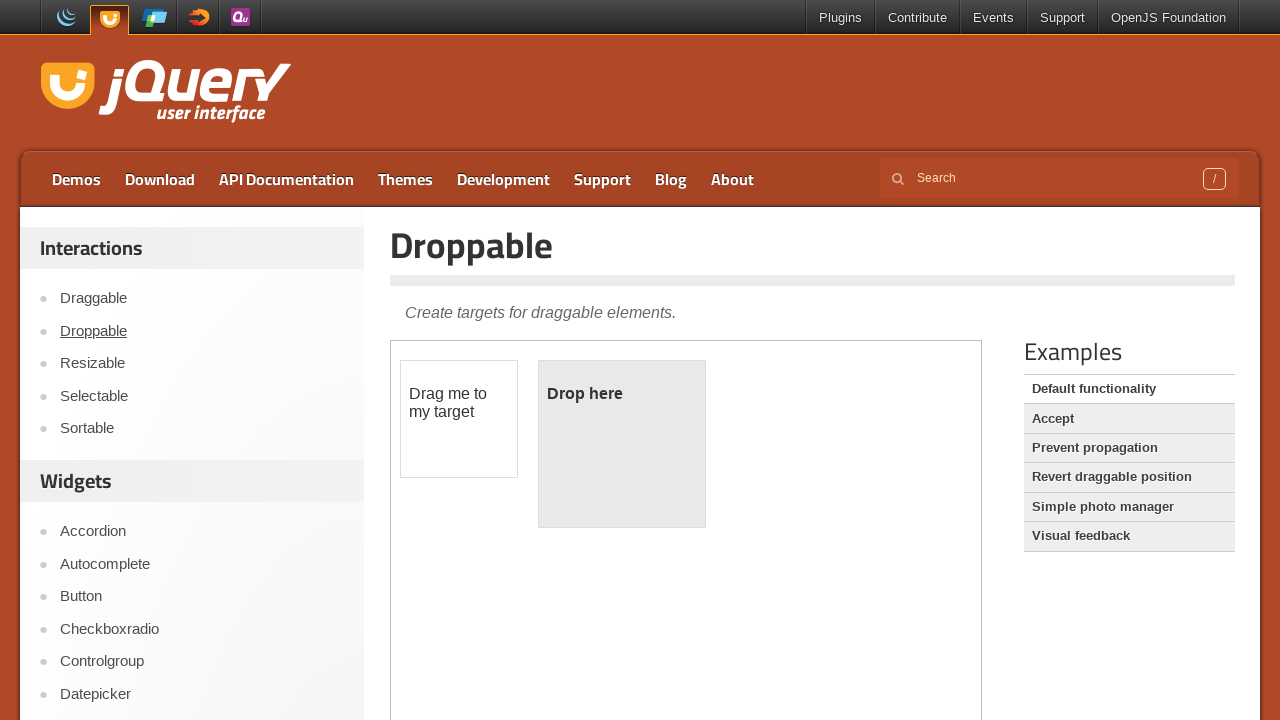

Performed drag and drop action from draggable to droppable element at (622, 444)
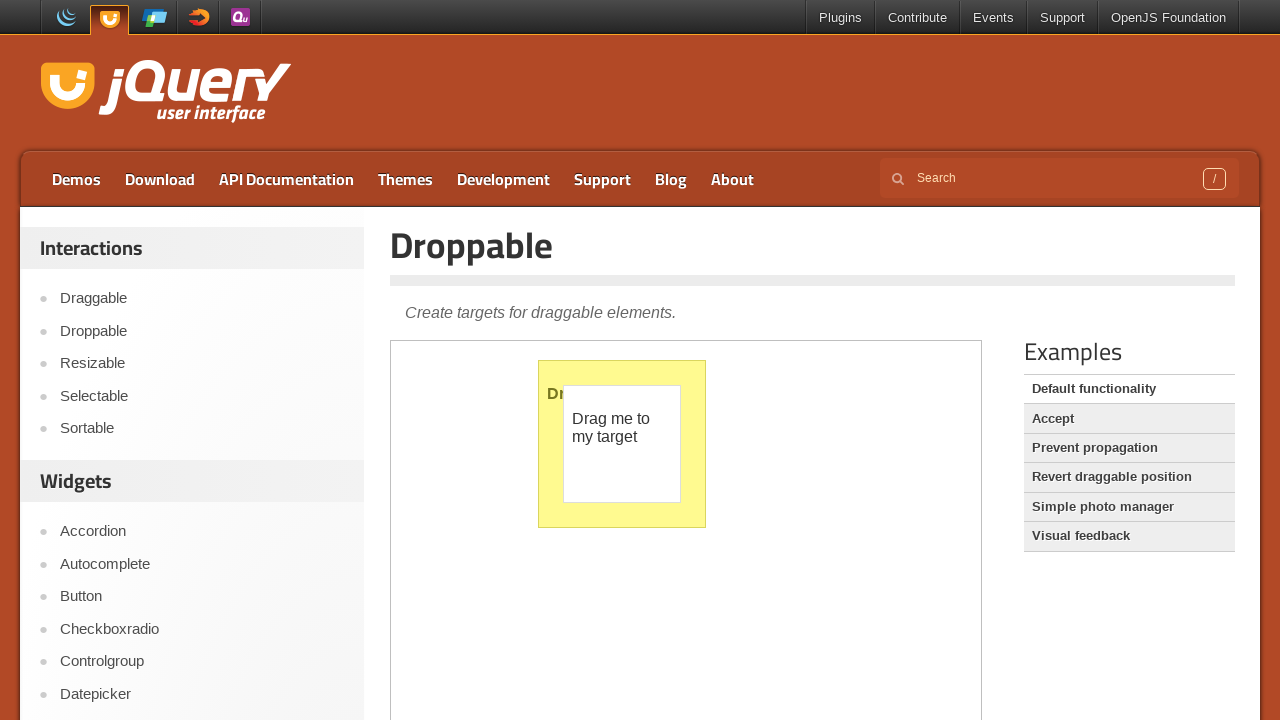

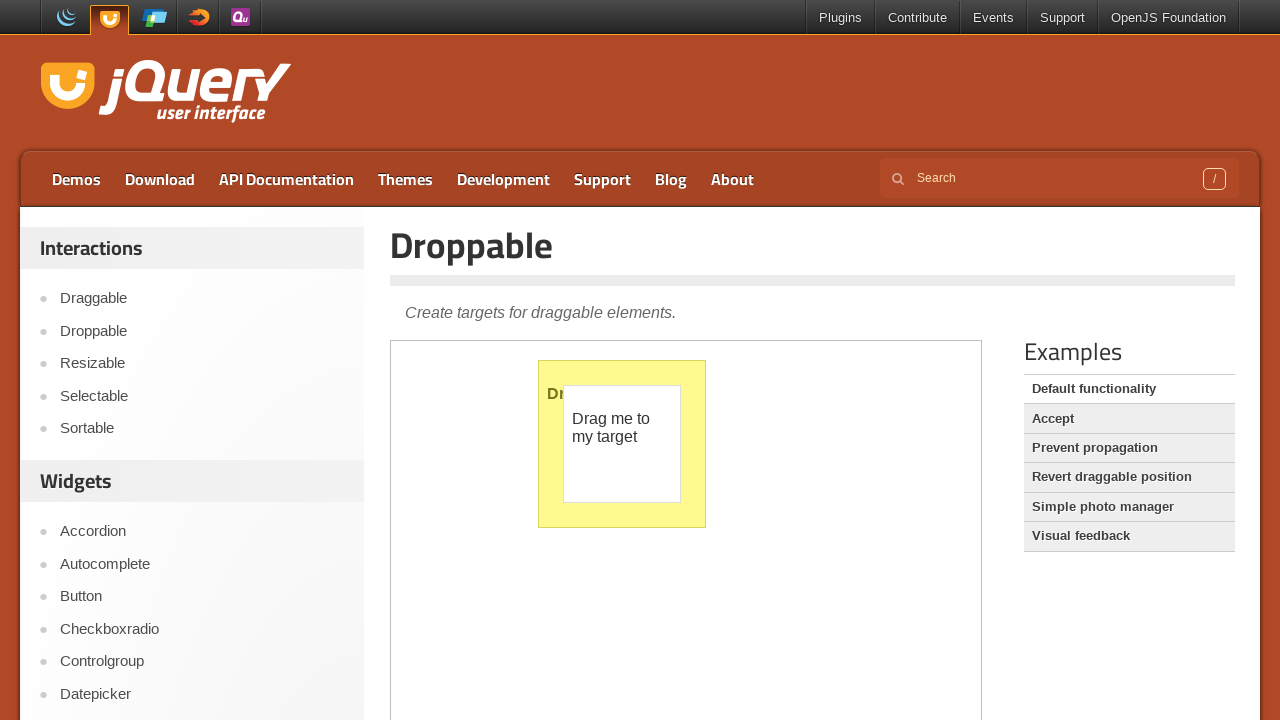